Tests that pressing Escape cancels edits to a todo item

Starting URL: https://demo.playwright.dev/todomvc

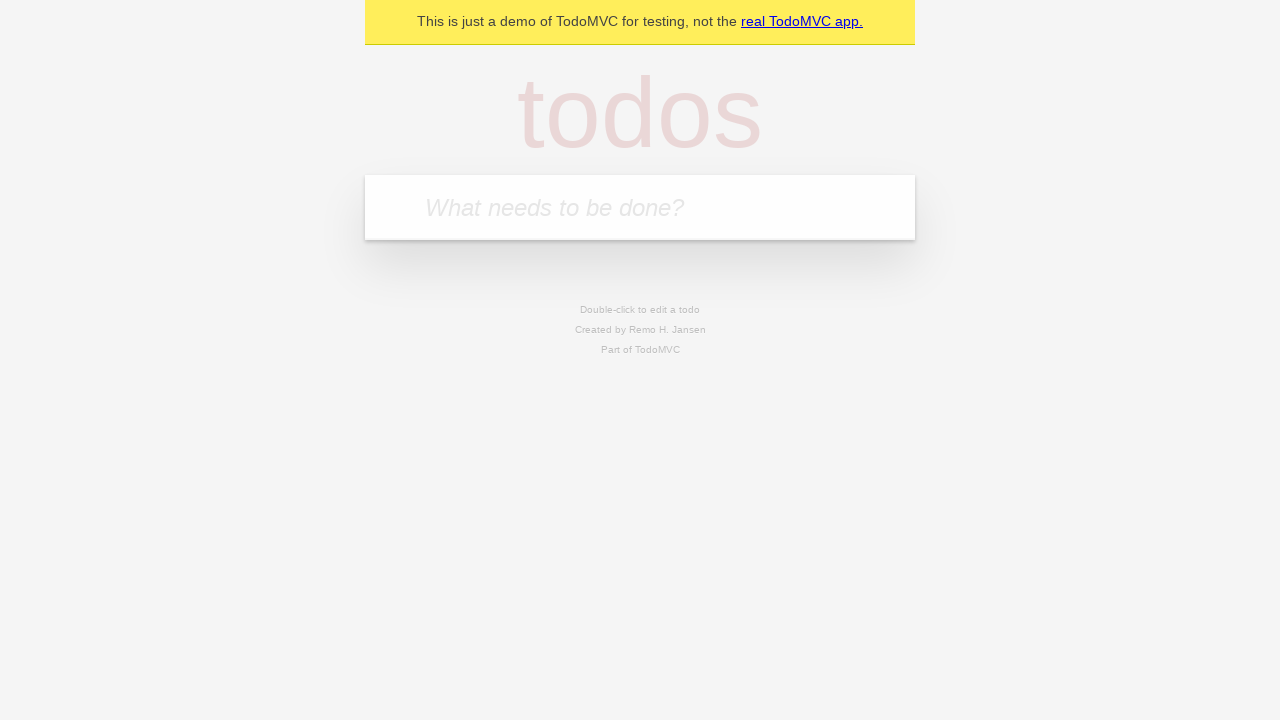

Filled todo input with 'buy some cheese' on internal:attr=[placeholder="What needs to be done?"i]
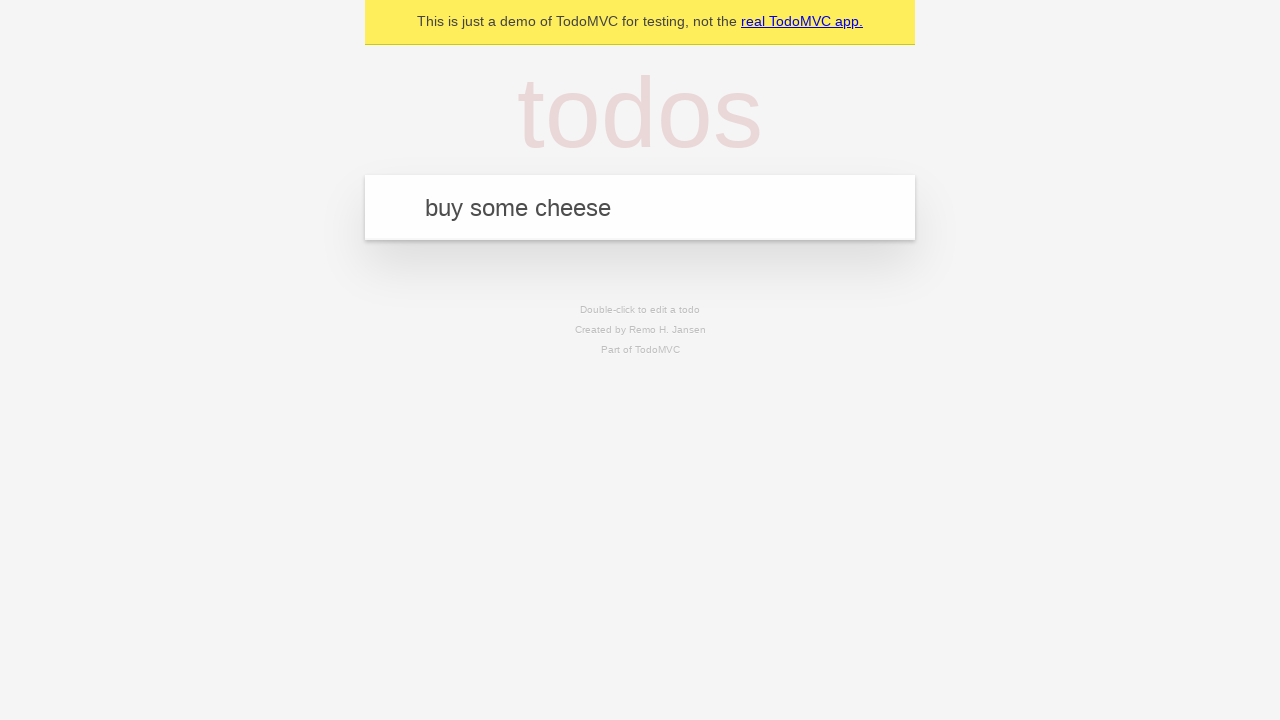

Pressed Enter to create first todo on internal:attr=[placeholder="What needs to be done?"i]
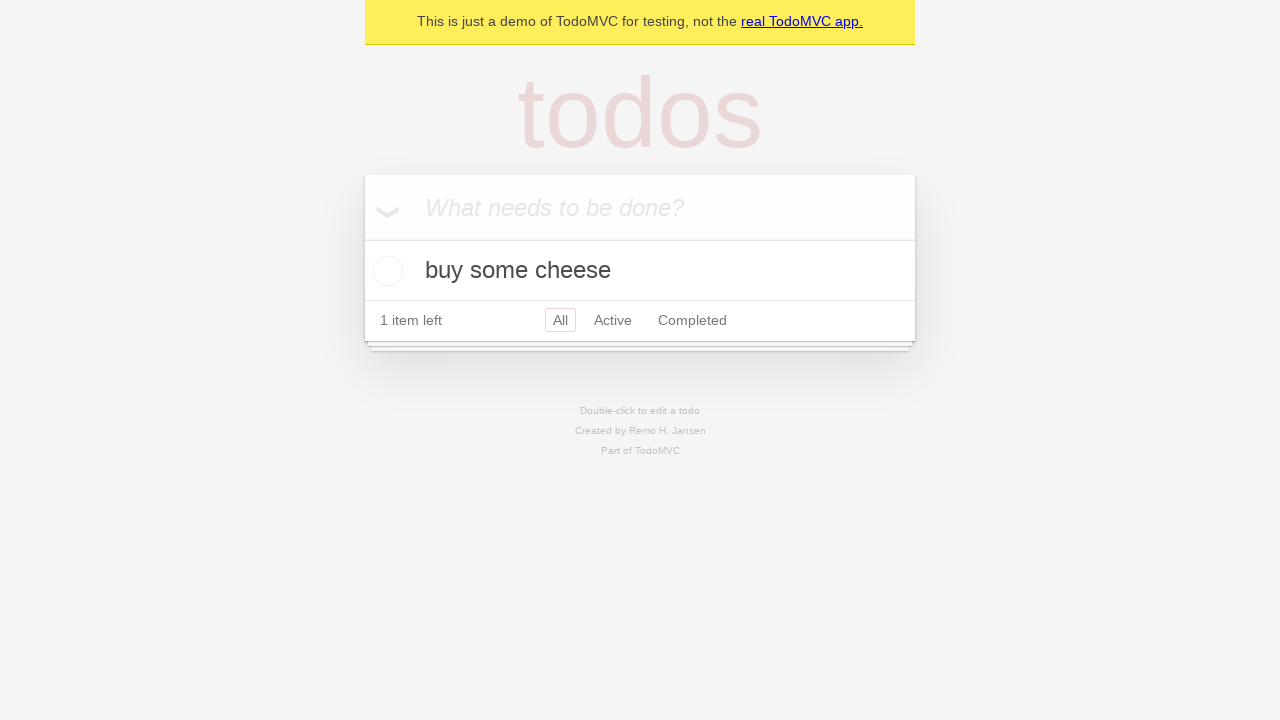

Filled todo input with 'feed the cat' on internal:attr=[placeholder="What needs to be done?"i]
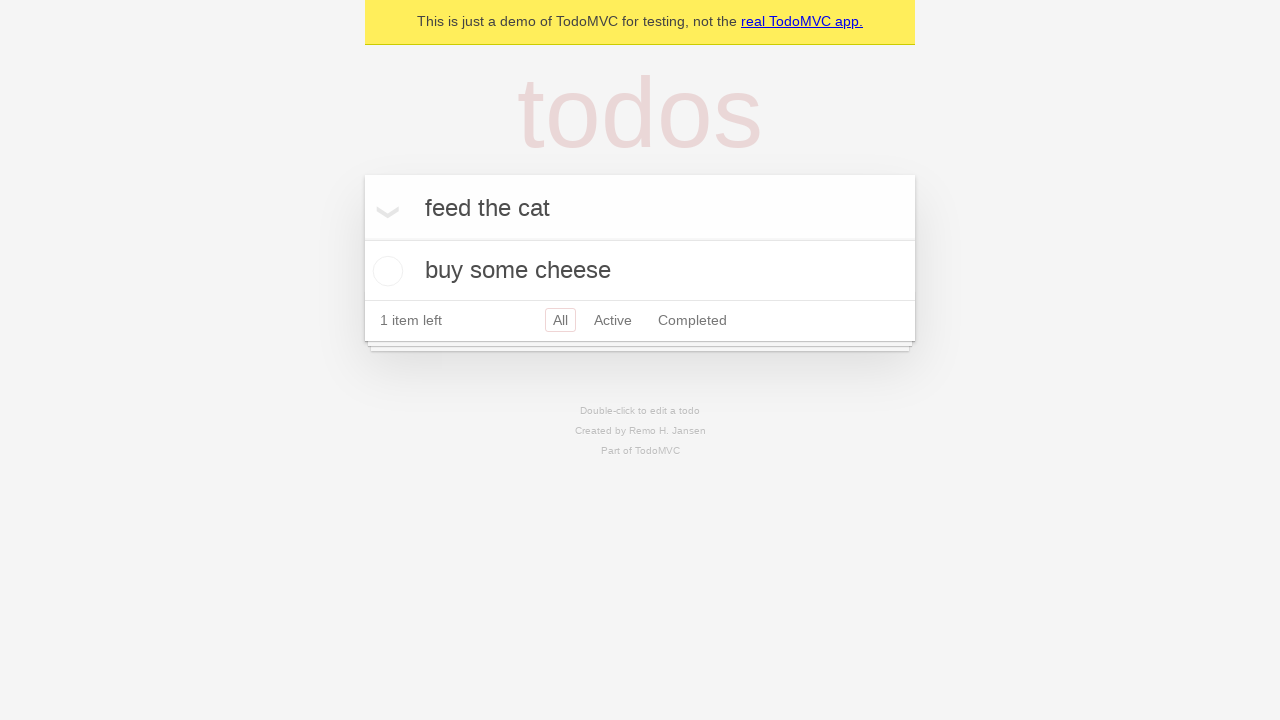

Pressed Enter to create second todo on internal:attr=[placeholder="What needs to be done?"i]
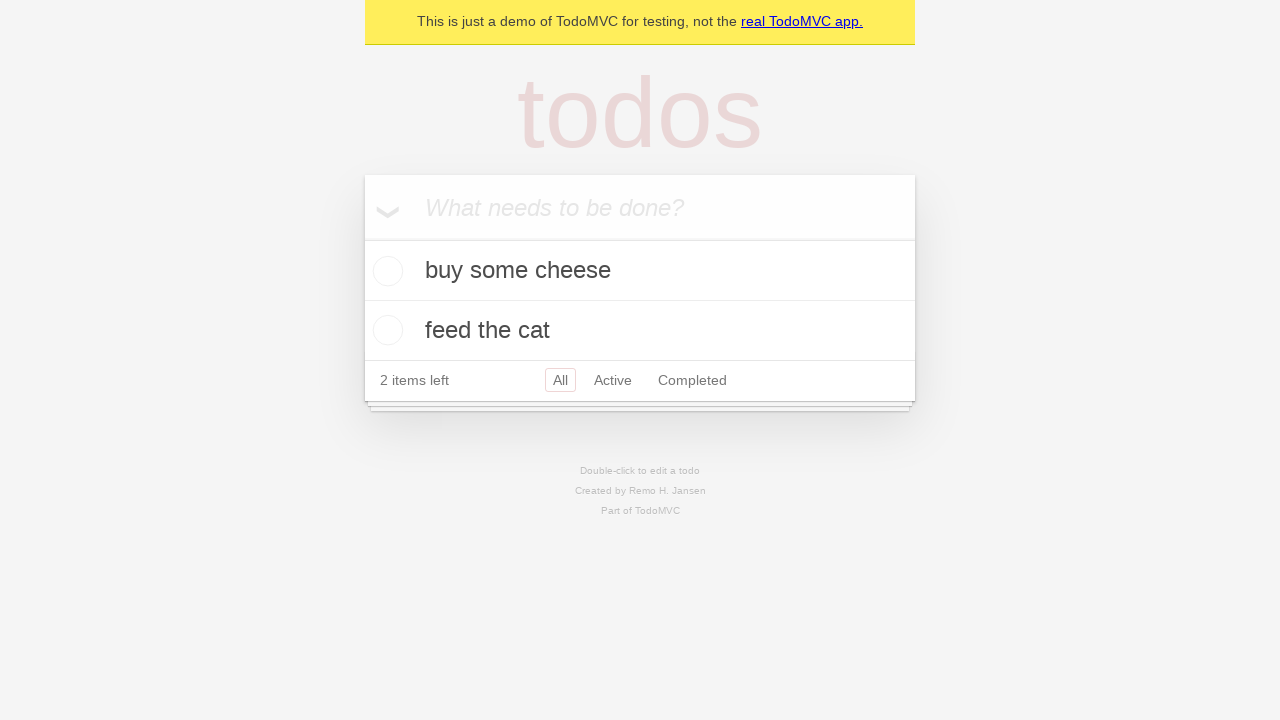

Filled todo input with 'book a doctors appointment' on internal:attr=[placeholder="What needs to be done?"i]
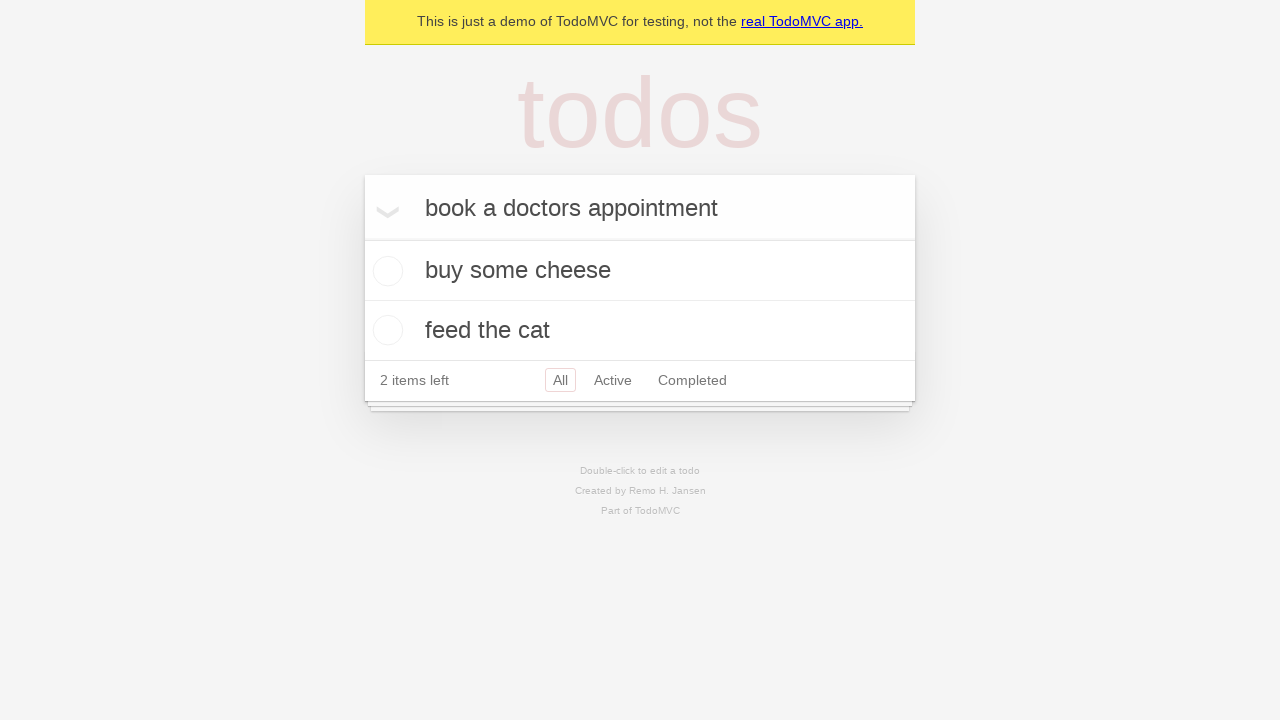

Pressed Enter to create third todo on internal:attr=[placeholder="What needs to be done?"i]
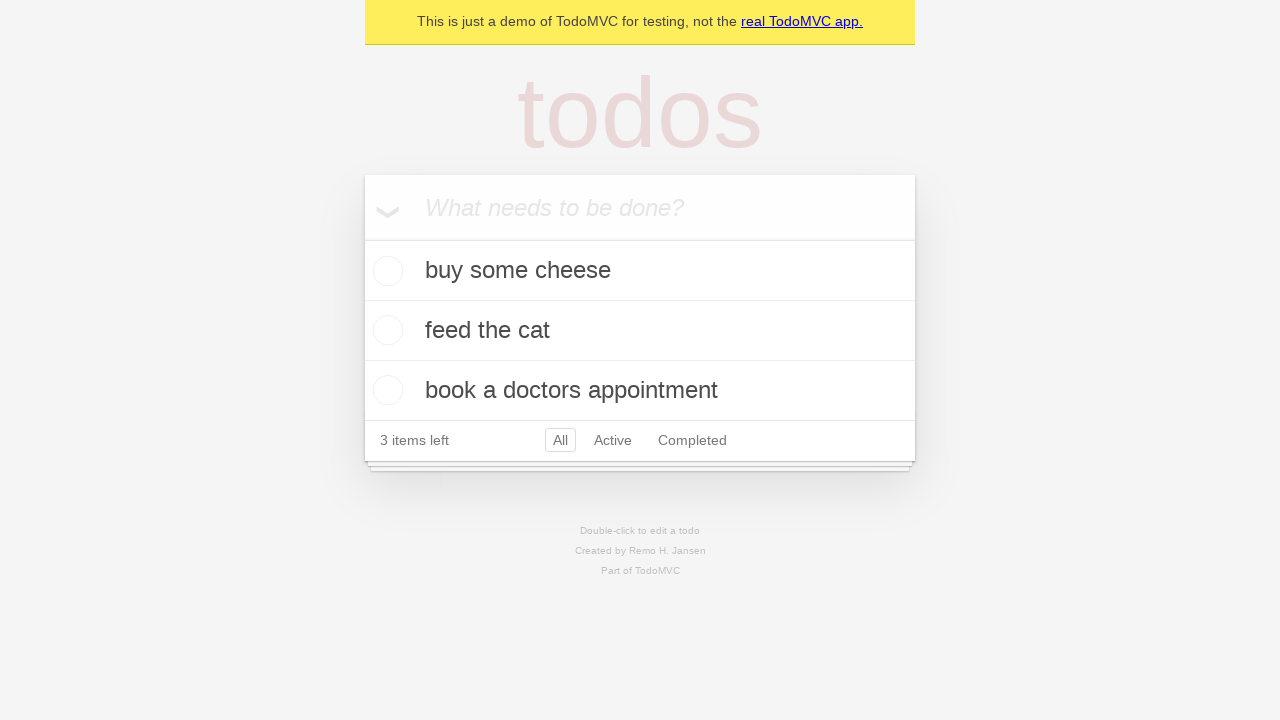

Selected all todo items
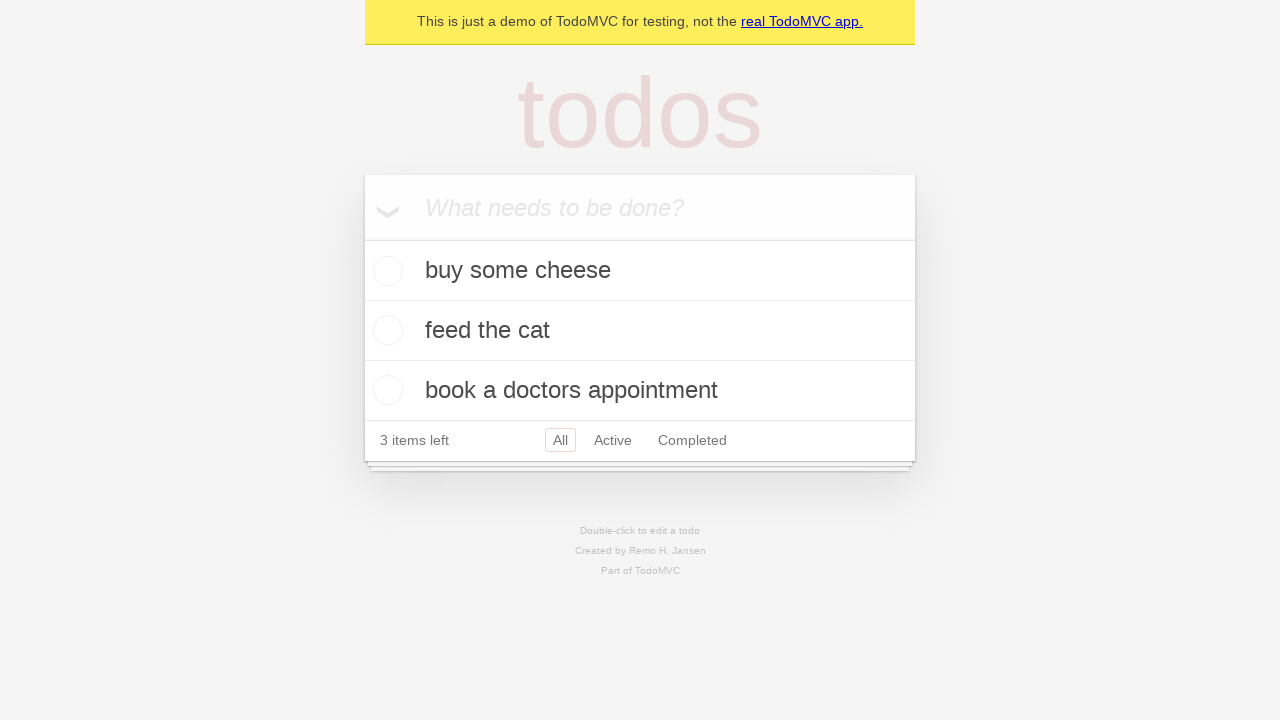

Double-clicked second todo item to enter edit mode at (640, 331) on internal:testid=[data-testid="todo-item"s] >> nth=1
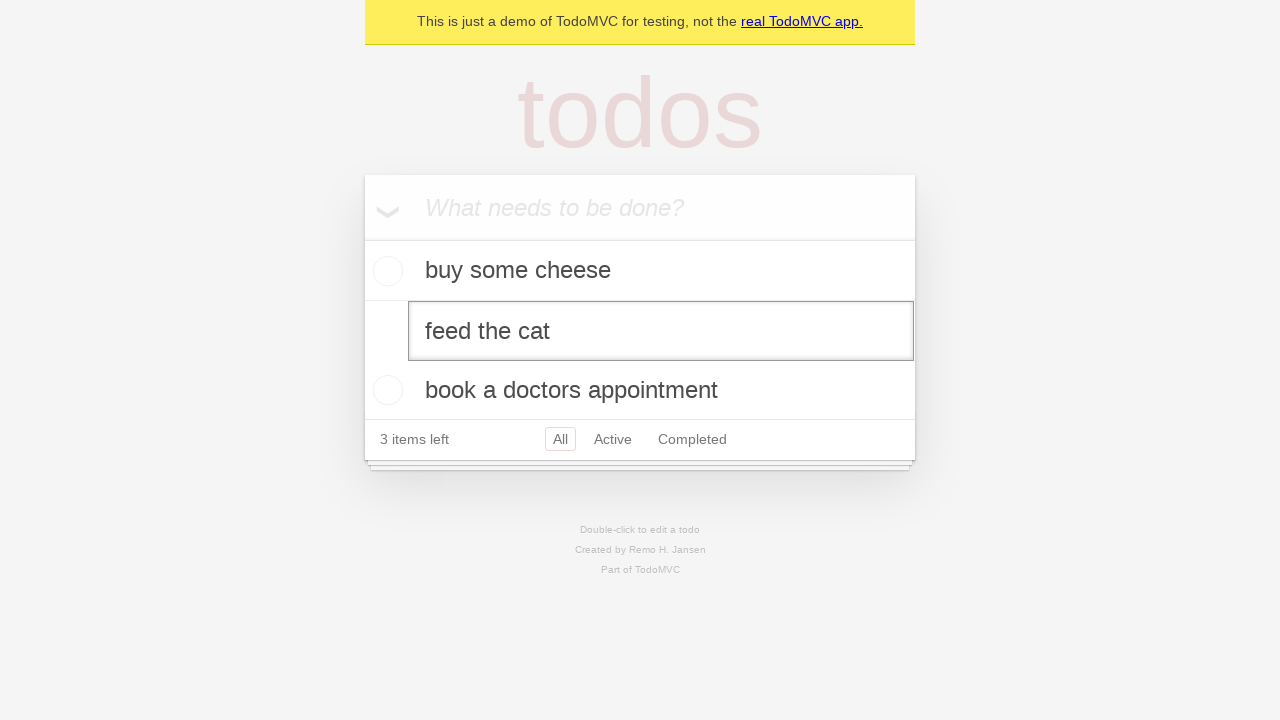

Located edit textbox for second todo item
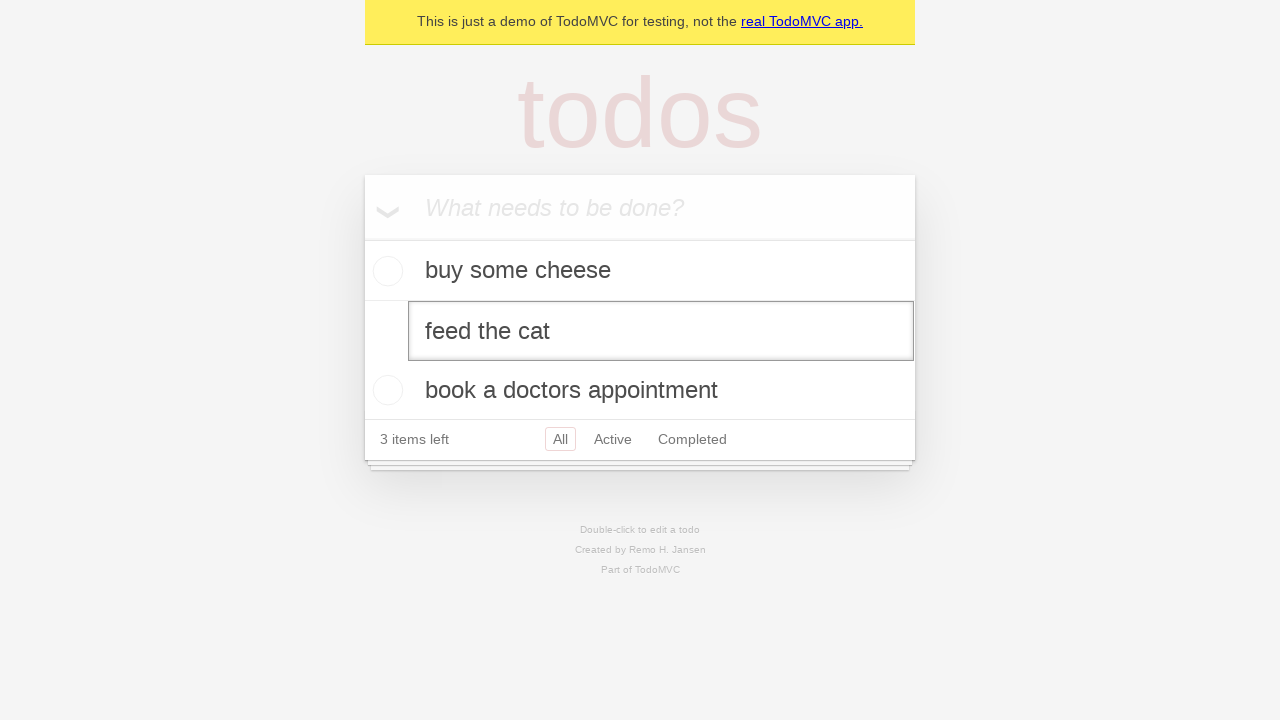

Filled edit textbox with 'buy some sausages' on internal:testid=[data-testid="todo-item"s] >> nth=1 >> internal:role=textbox[nam
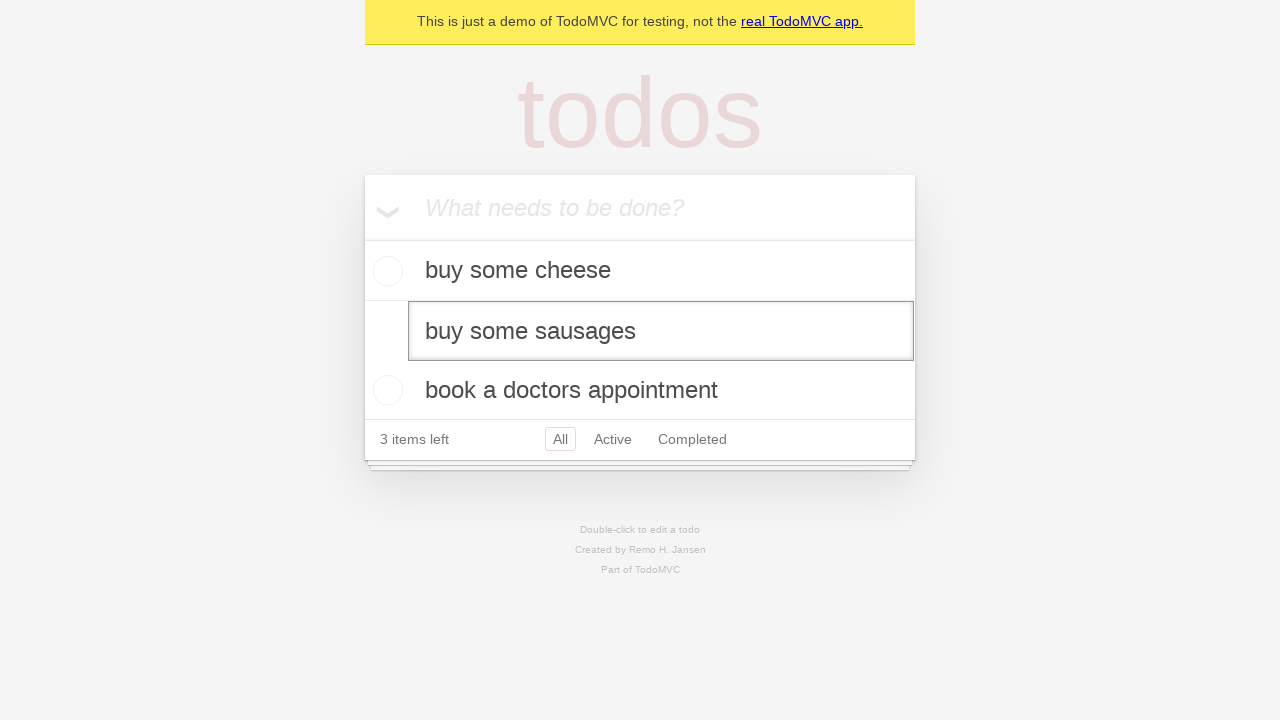

Pressed Escape to cancel edit and discard changes on internal:testid=[data-testid="todo-item"s] >> nth=1 >> internal:role=textbox[nam
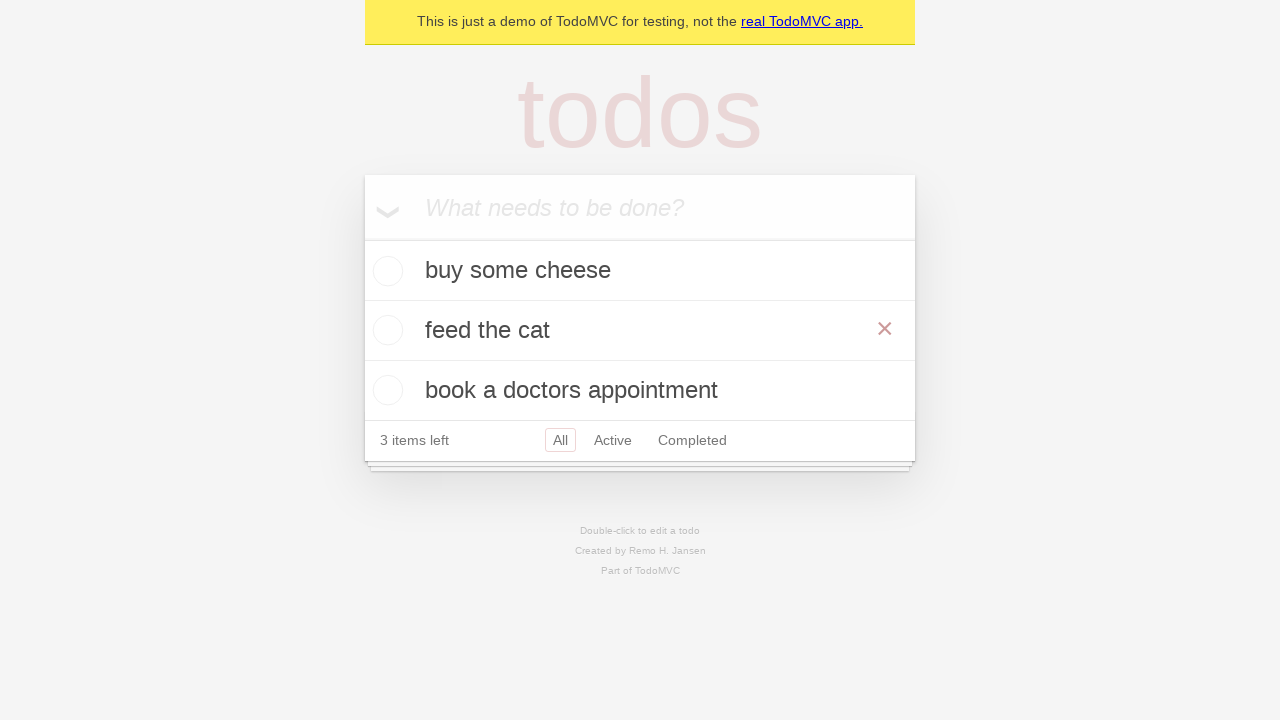

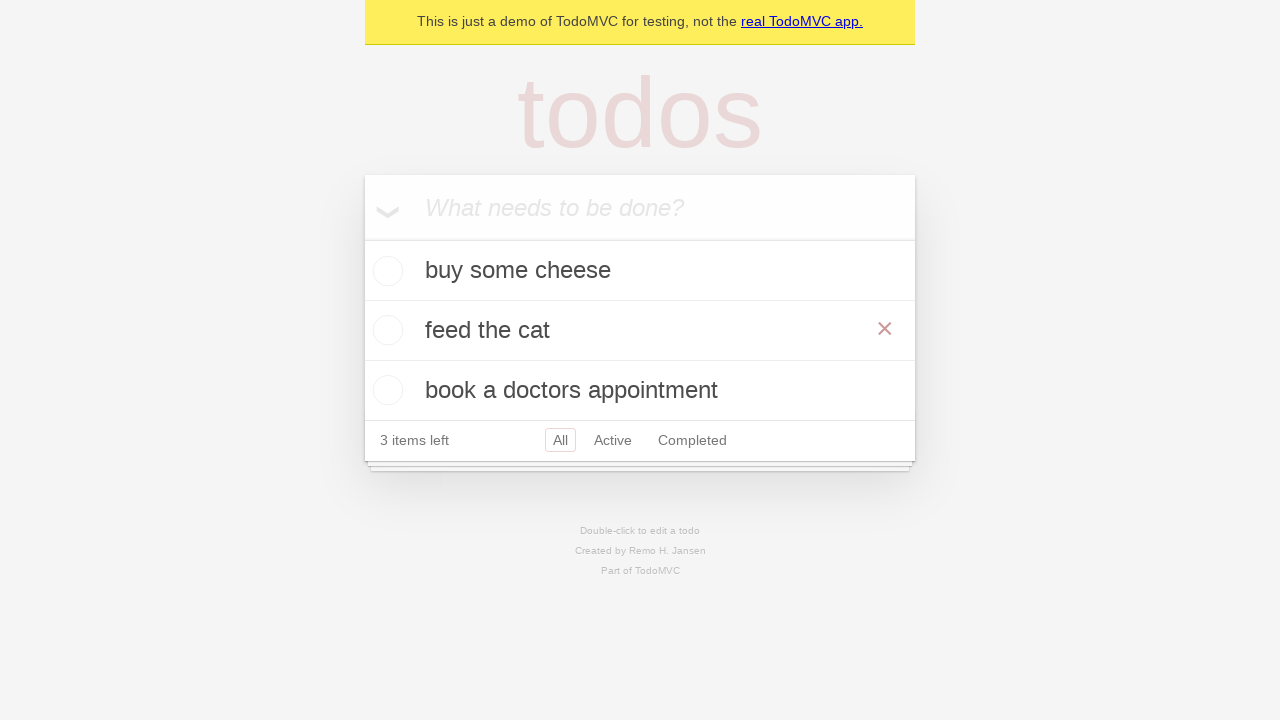